Fills out a Google Form with personal information including first name, middle name, last name, email, phone number, city, and date of birth, then submits the form.

Starting URL: https://docs.google.com/forms/d/e/1FAIpQLSe7ijO8cqPe8Vq38rWAQcEHtstzsHnYuHbJQ6dxx8rEvX16YQ/viewform?vc=0&c=0&w=1&flr=0

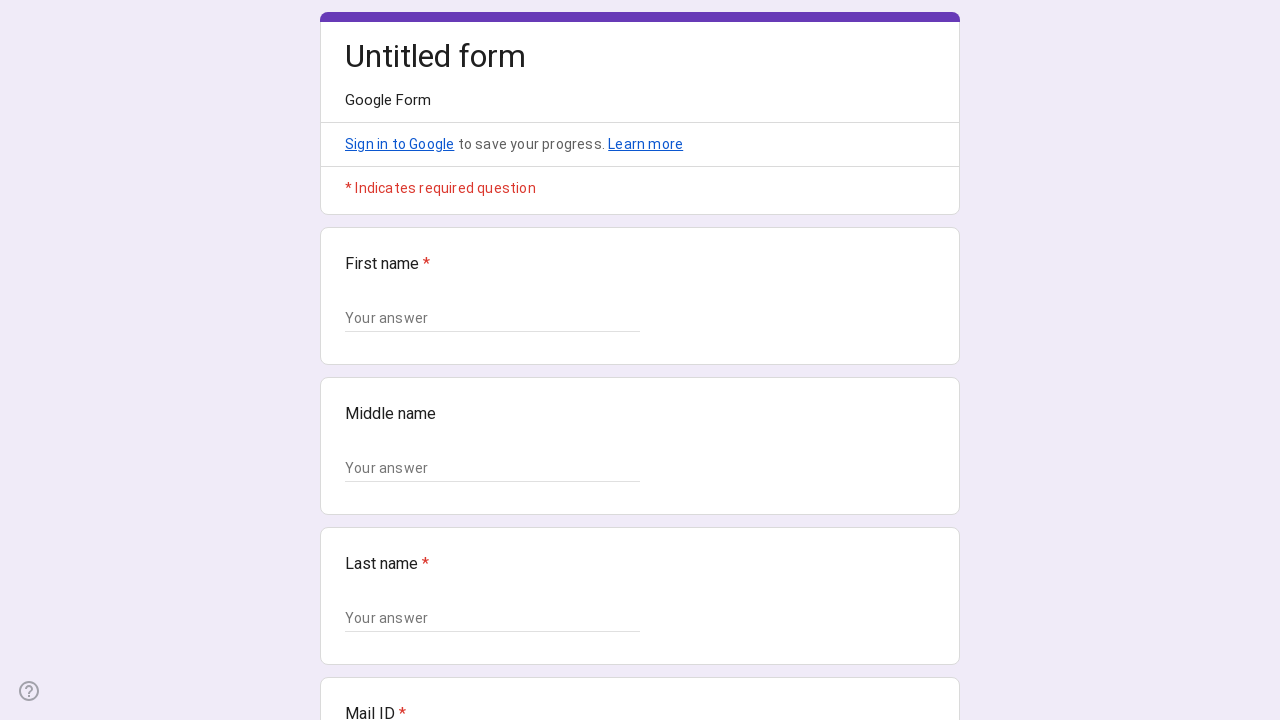

Google Form loaded and text input fields are visible
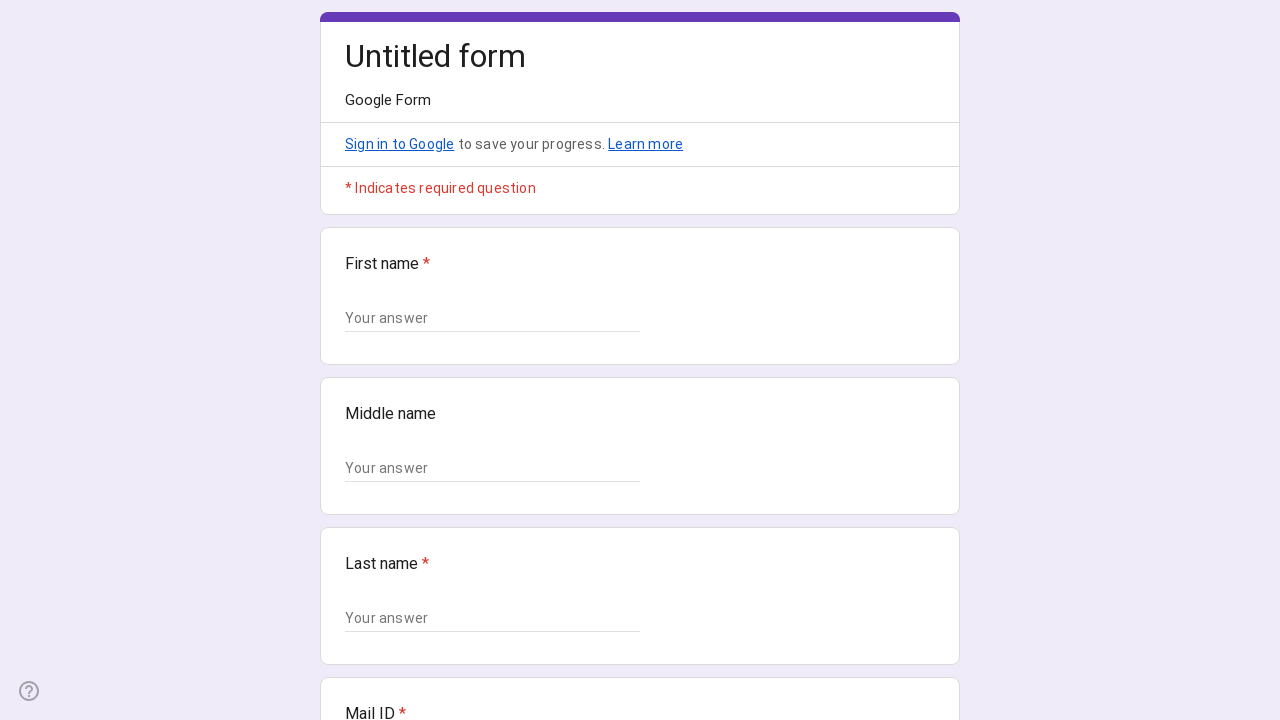

Filled first name field with 'Jennifer' on //*[@id="mG61Hd"]/div[2]/div/div[2]/div[1]/div/div/div[2]/div/div[1]/div/div[1]/
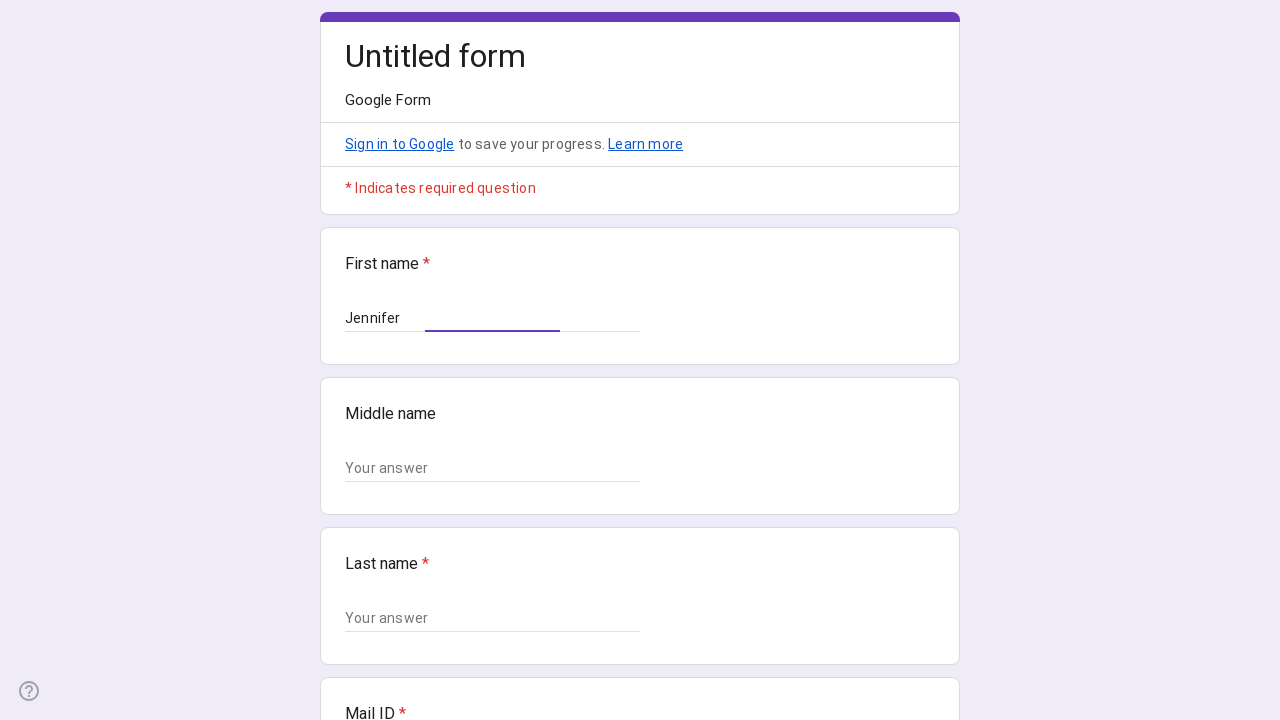

Filled middle name field with 'Marie' on //*[@id="mG61Hd"]/div[2]/div/div[2]/div[2]/div/div/div[2]/div/div[1]/div/div[1]/
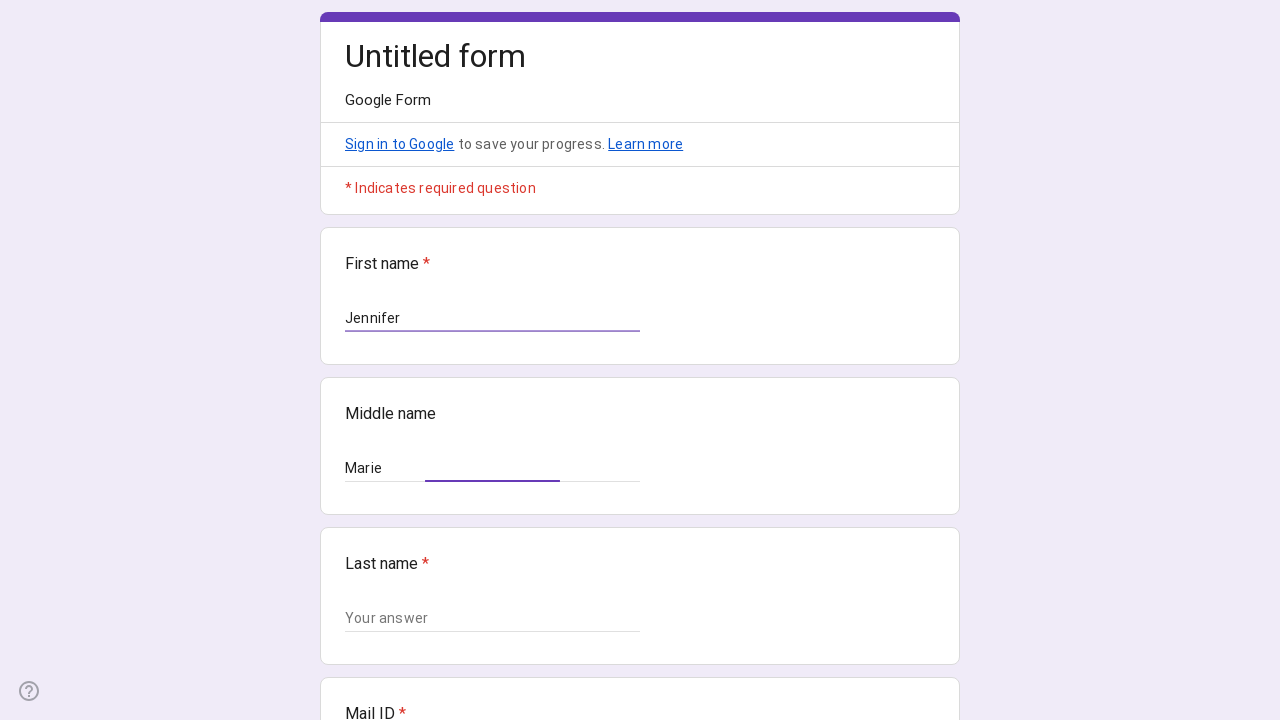

Filled last name field with 'Thompson' on //*[@id="mG61Hd"]/div[2]/div/div[2]/div[3]/div/div/div[2]/div/div[1]/div/div[1]/
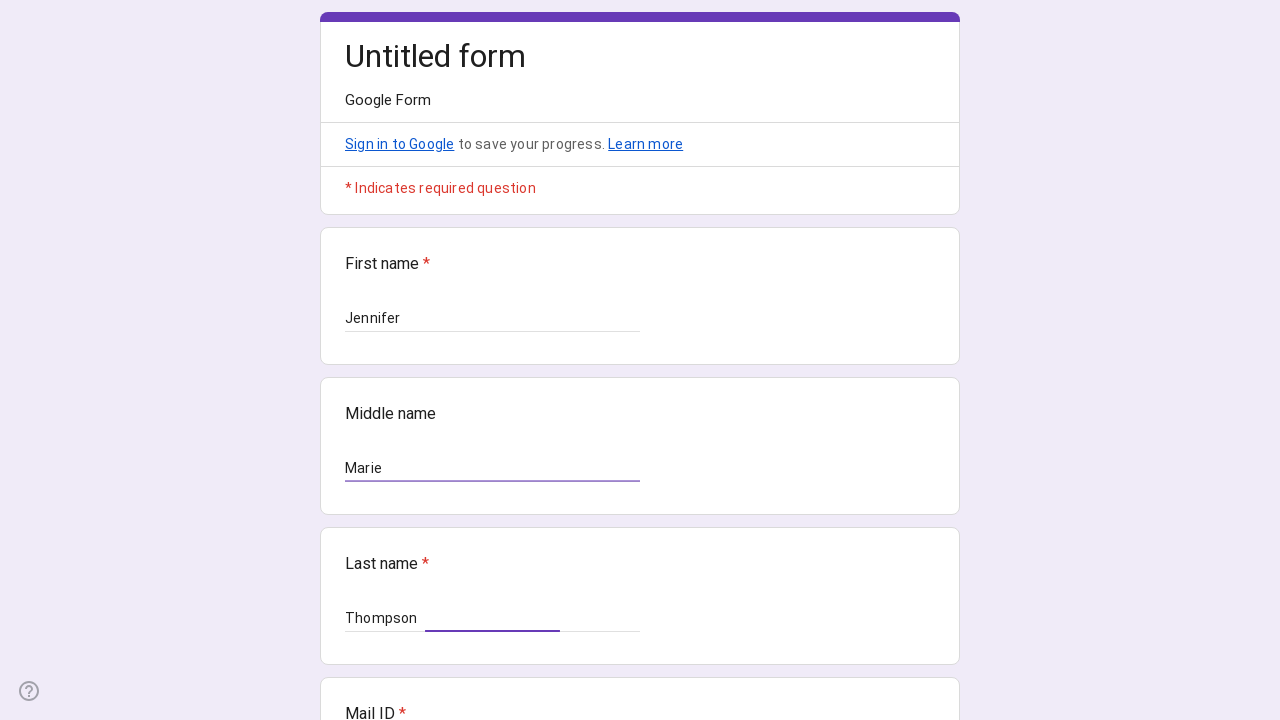

Filled email field with 'jennifer.thompson@example.com' on //*[@id="mG61Hd"]/div[2]/div/div[2]/div[4]/div/div/div[2]/div/div[1]/div[2]/text
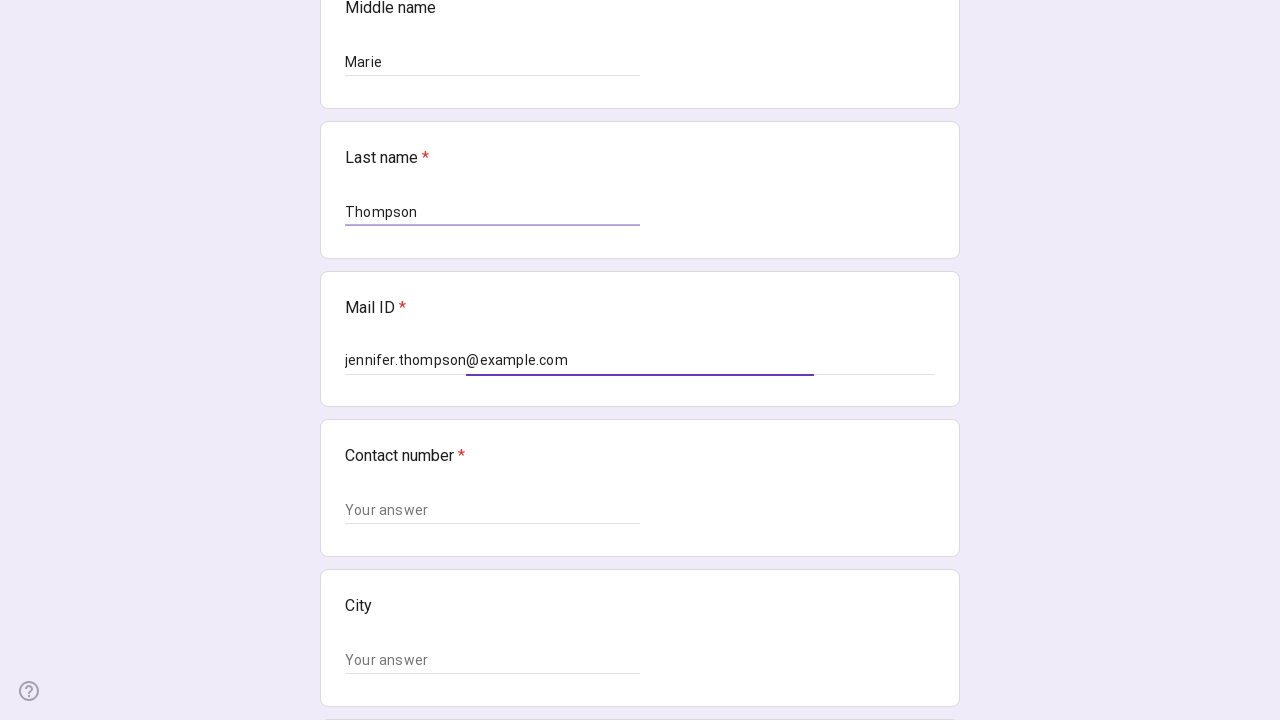

Filled phone number field with '5551234567' on //*[@id="mG61Hd"]/div[2]/div/div[2]/div[5]/div/div/div[2]/div/div[1]/div/div[1]/
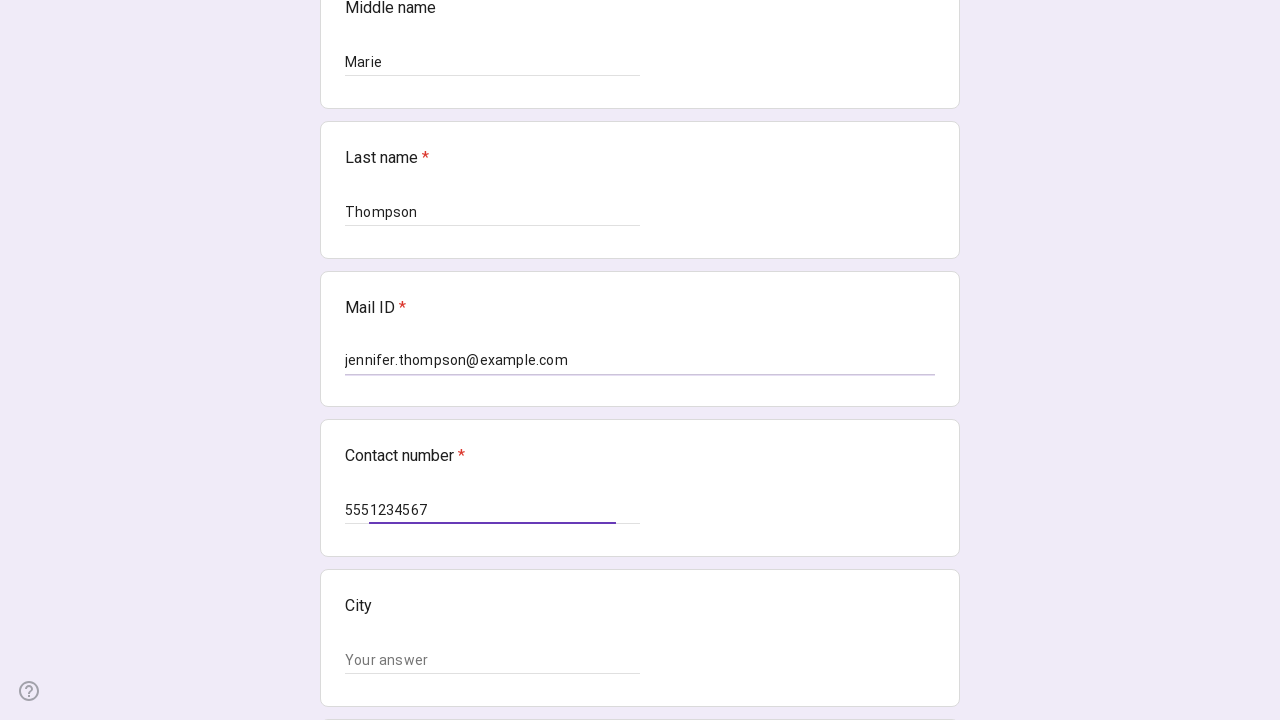

Filled city field with 'San Francisco' on //*[@id="mG61Hd"]/div[2]/div/div[2]/div[6]/div/div/div[2]/div/div[1]/div/div[1]/
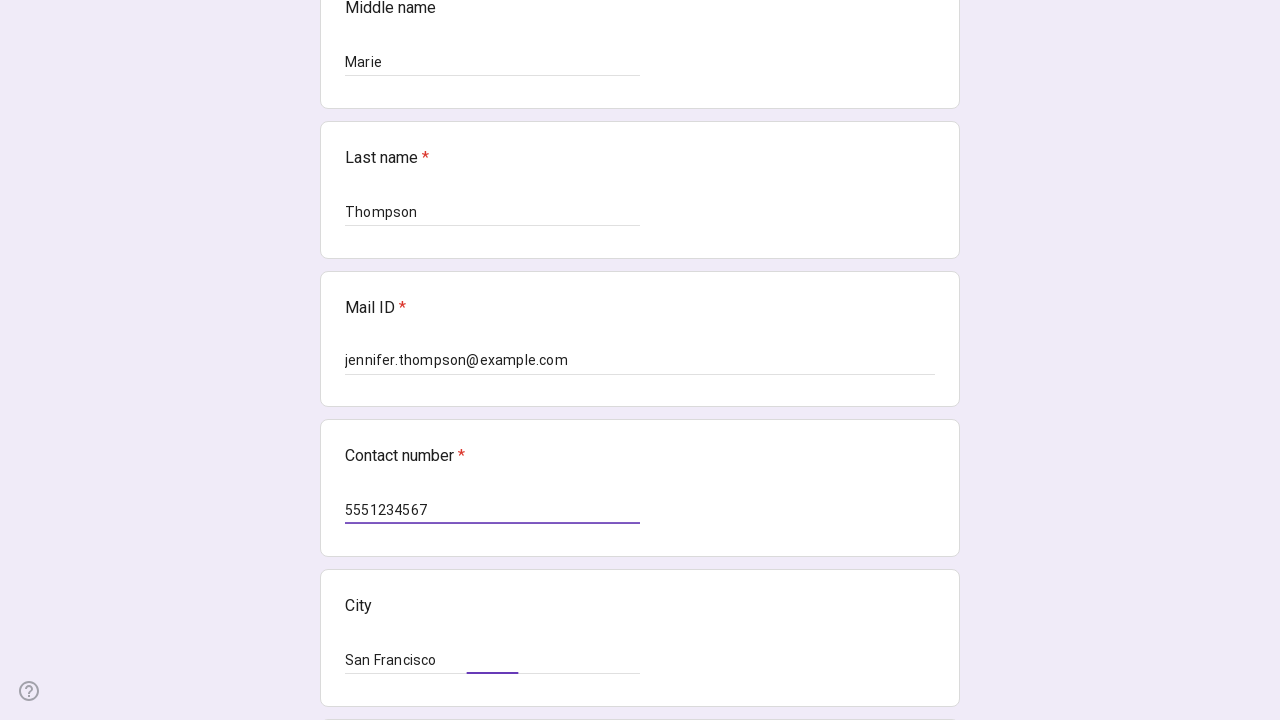

Filled date of birth field with '1992-03-15' on //*[@id="mG61Hd"]/div[2]/div/div[2]/div[7]/div/div/div[2]/div/div/div[2]/div[1]/
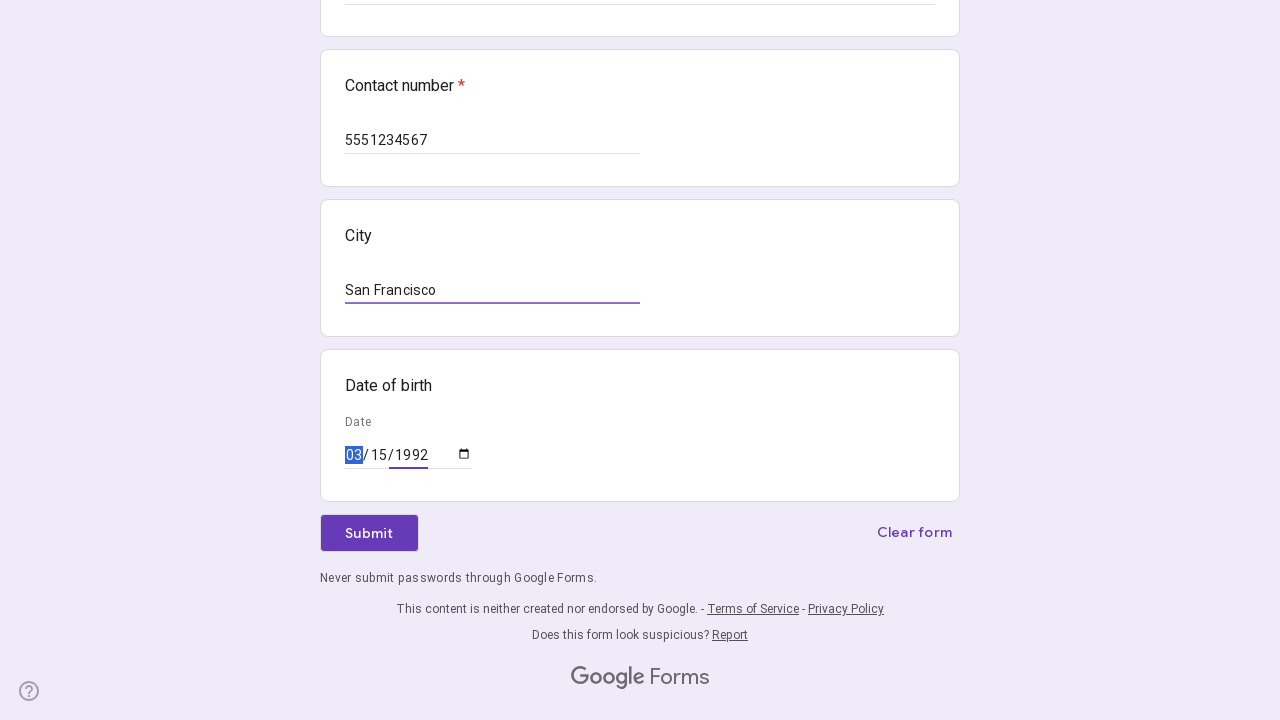

Clicked submit button to submit the form at (369, 533) on xpath=//*[@id="mG61Hd"]/div[2]/div/div[3]/div[1]/div[1]/div/span
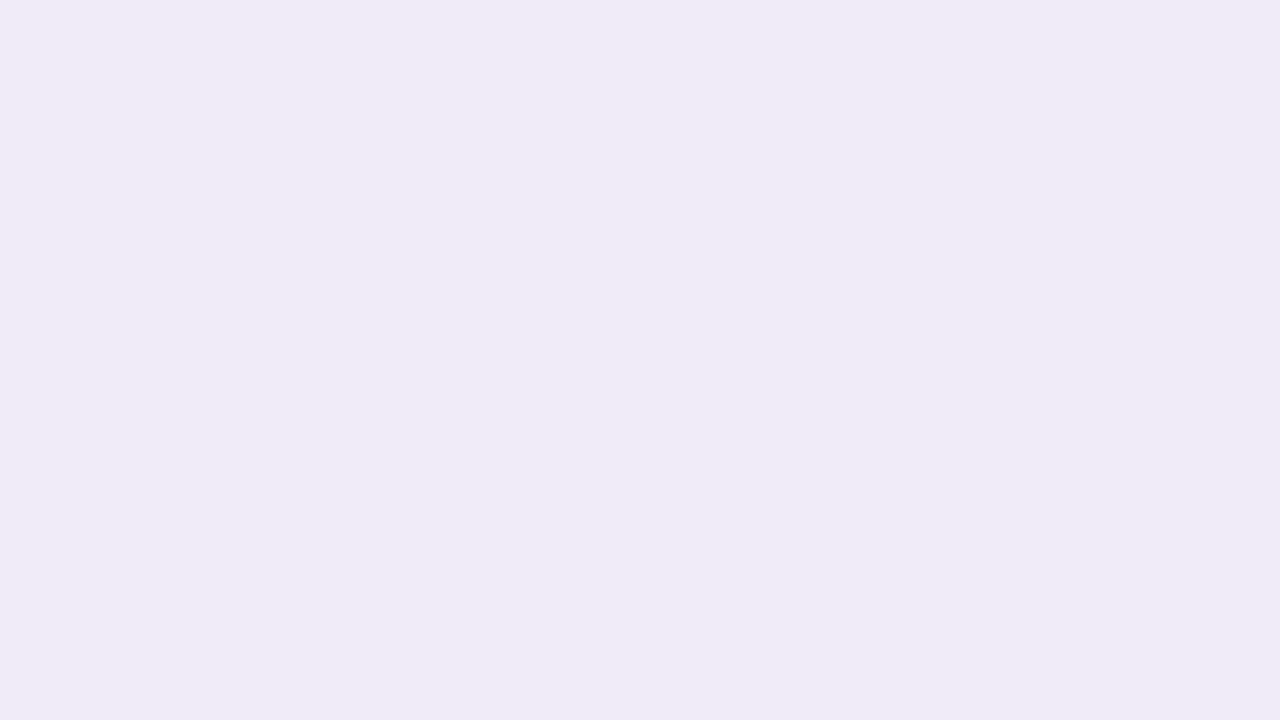

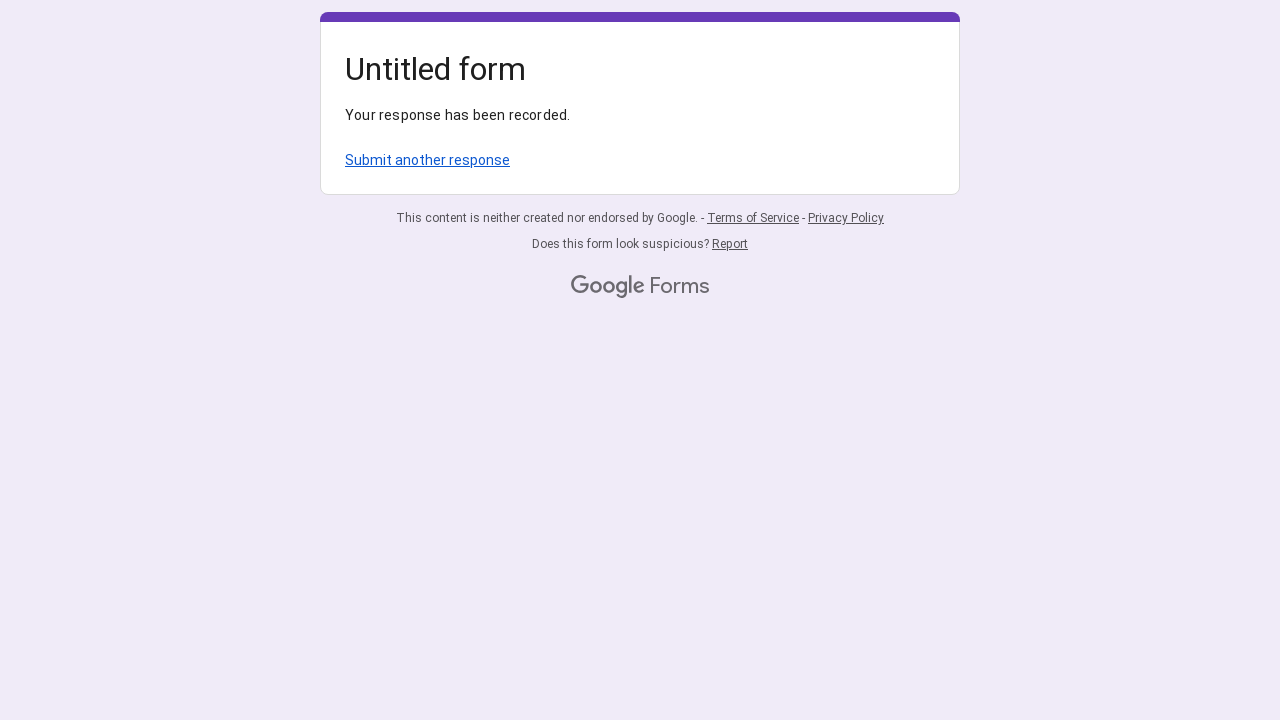